Tests finding various elements on a locators practice page using XPath selectors, verifying different XPath techniques to locate headings, text elements, and buttons.

Starting URL: https://kristinek.github.io/site/examples/locators

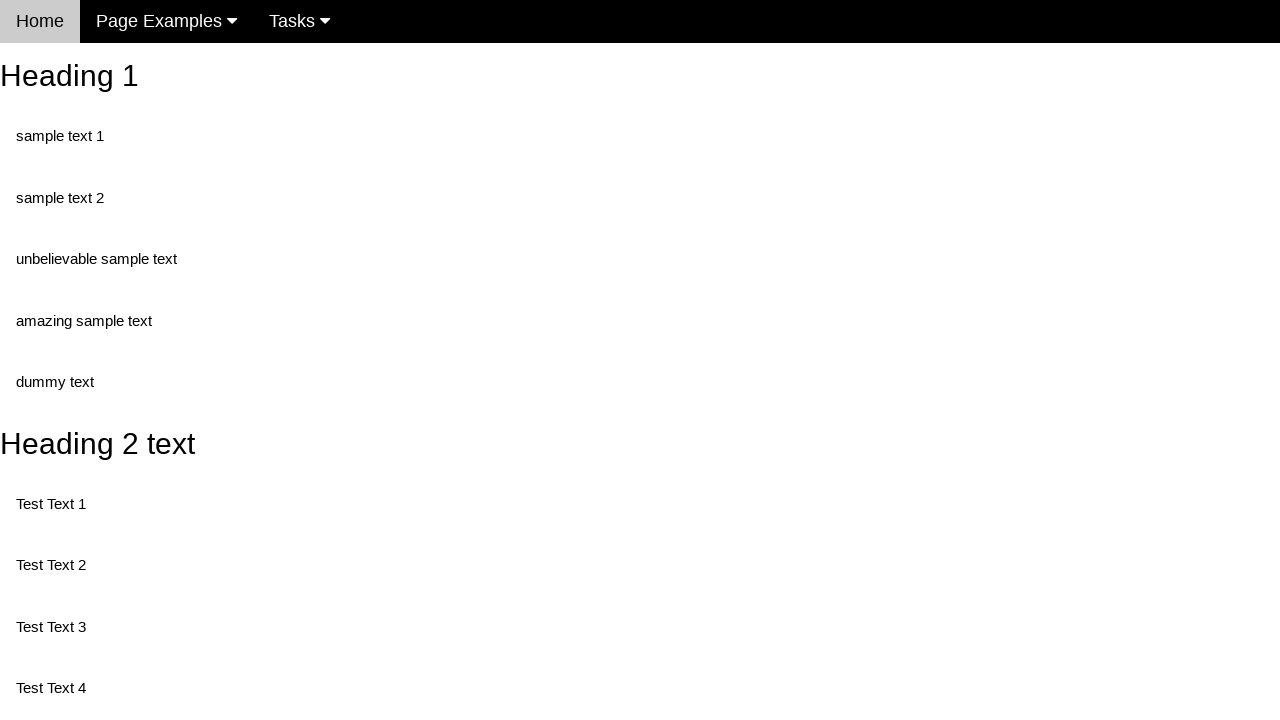

Navigated to locators practice page
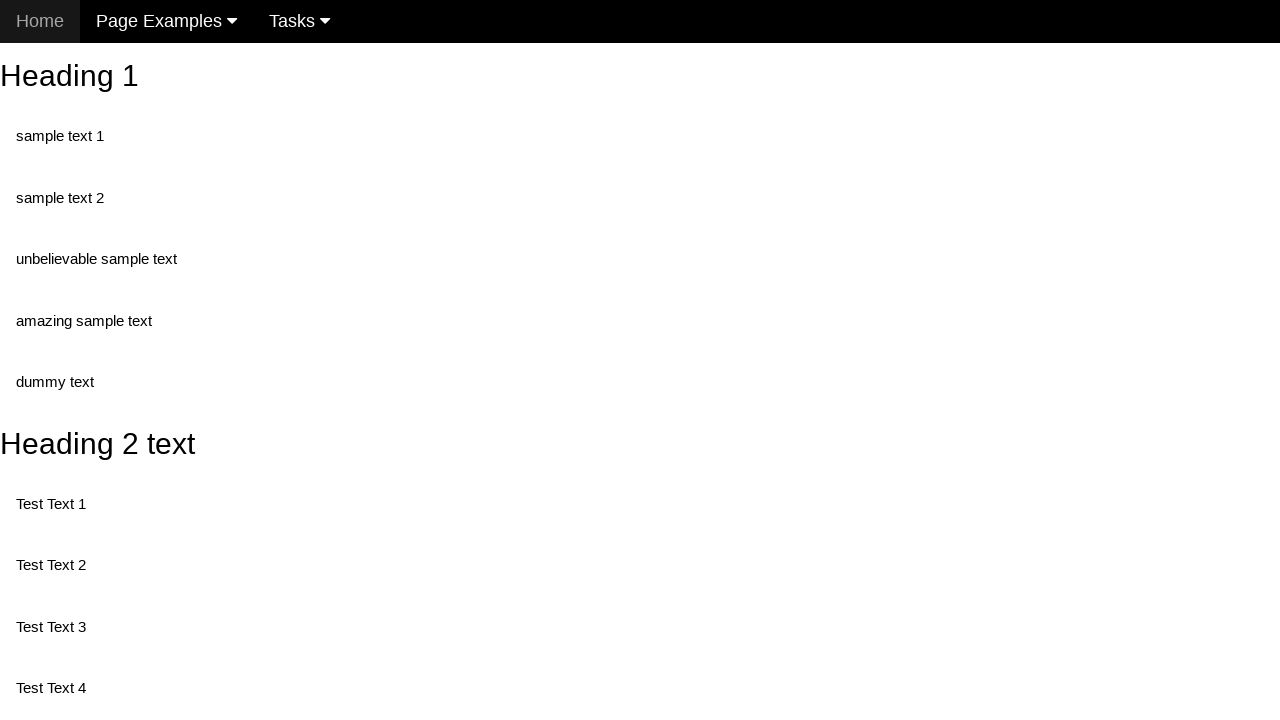

Located 'Heading 2 text' element using XPath with id selector
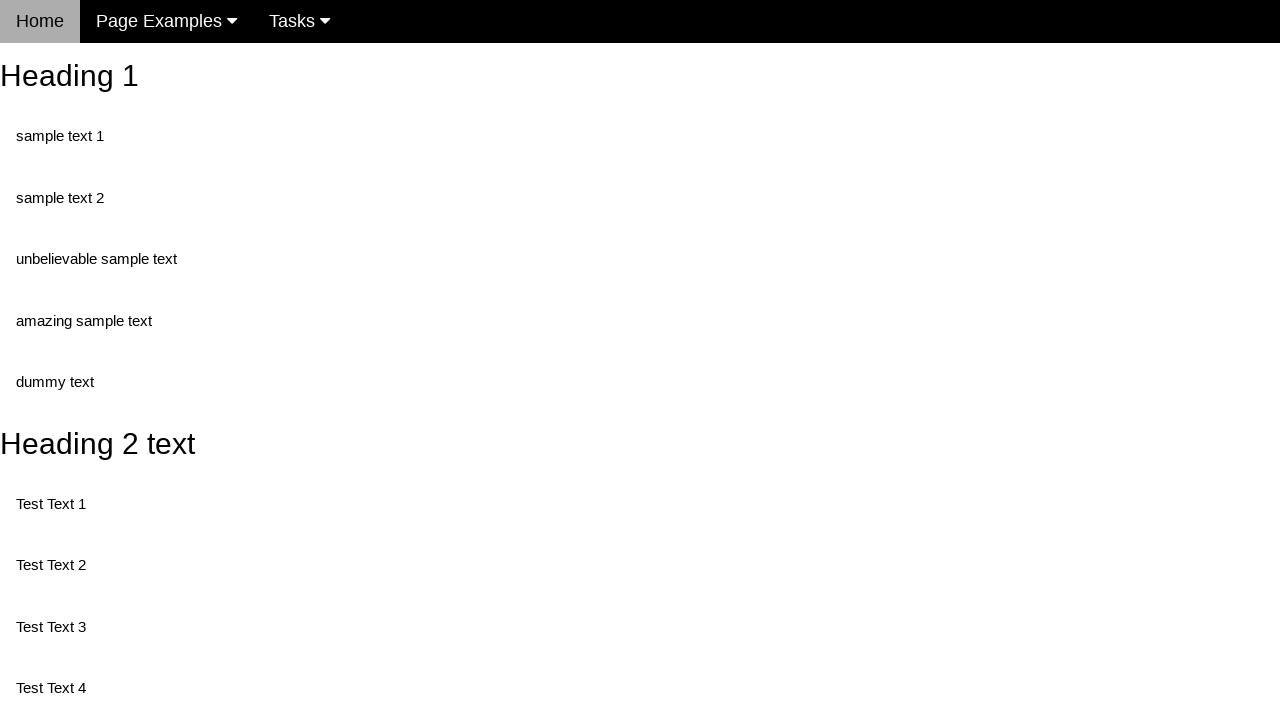

Heading 2 element is ready
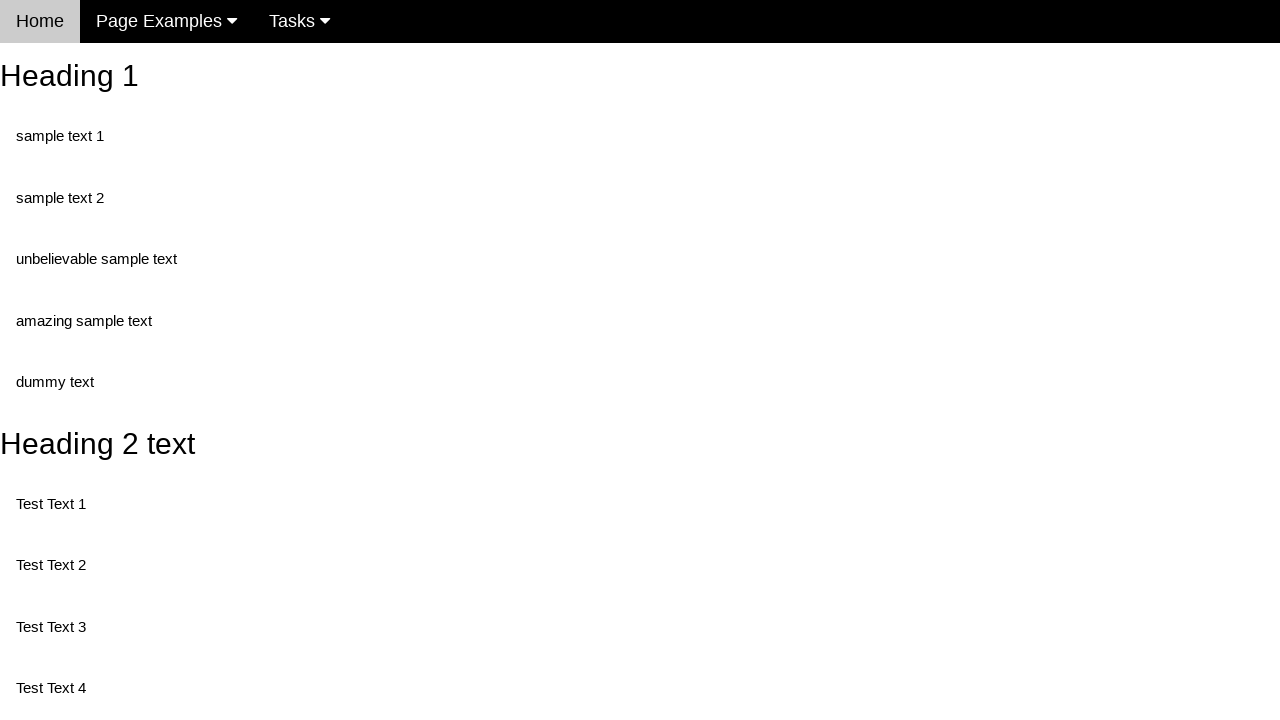

Located 'Test Text 1' element using XPath with id and class selectors
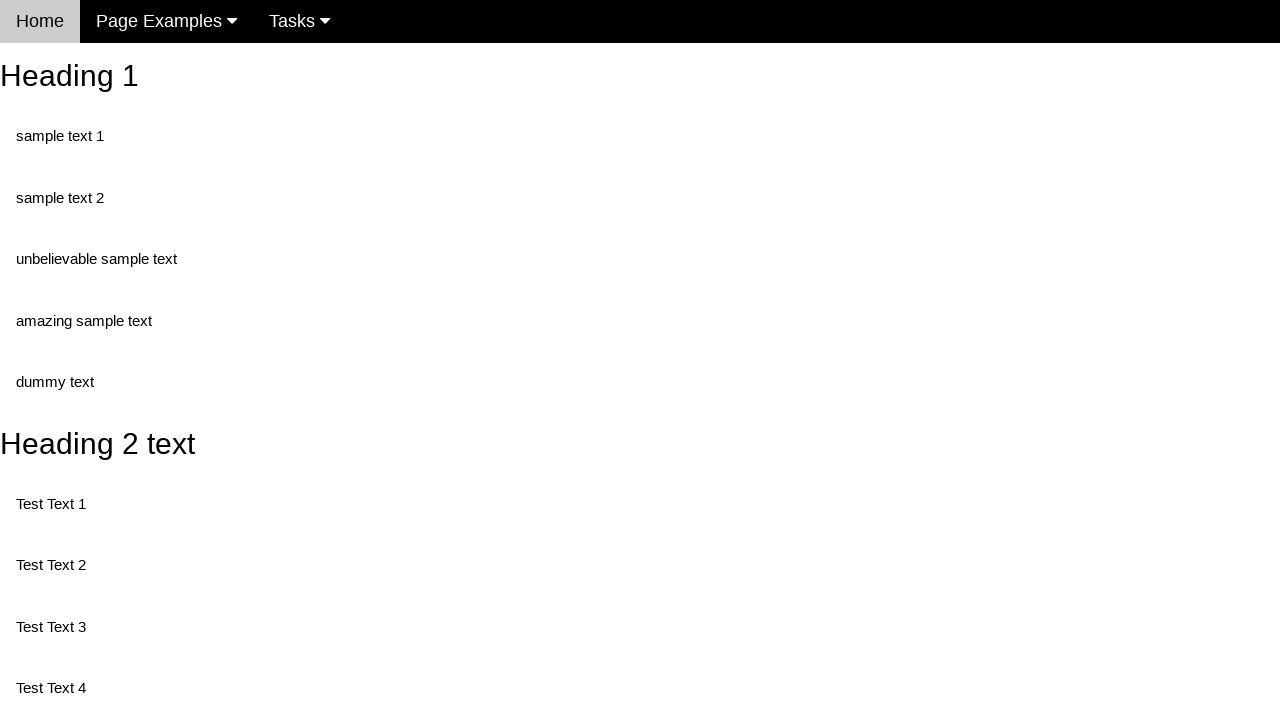

Test Text 1 element is ready
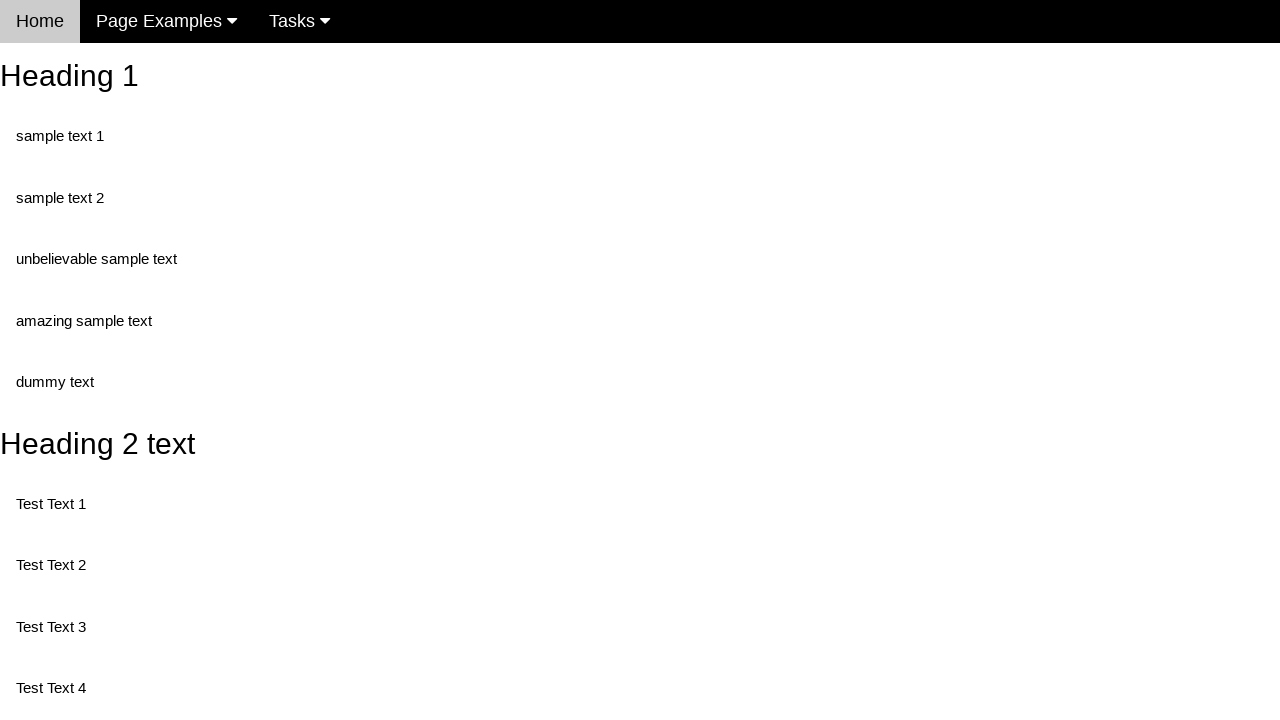

Located 'Test Text 2' element using XPath with contains text selector
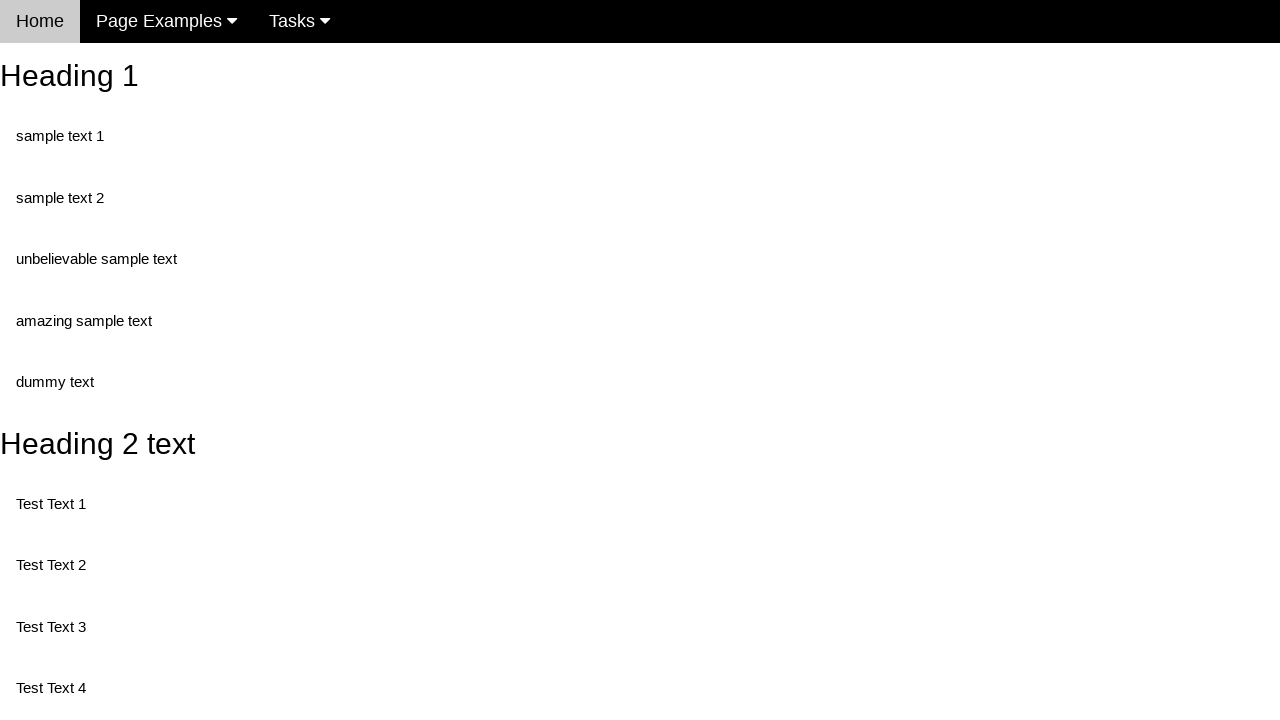

Test Text 2 element is ready
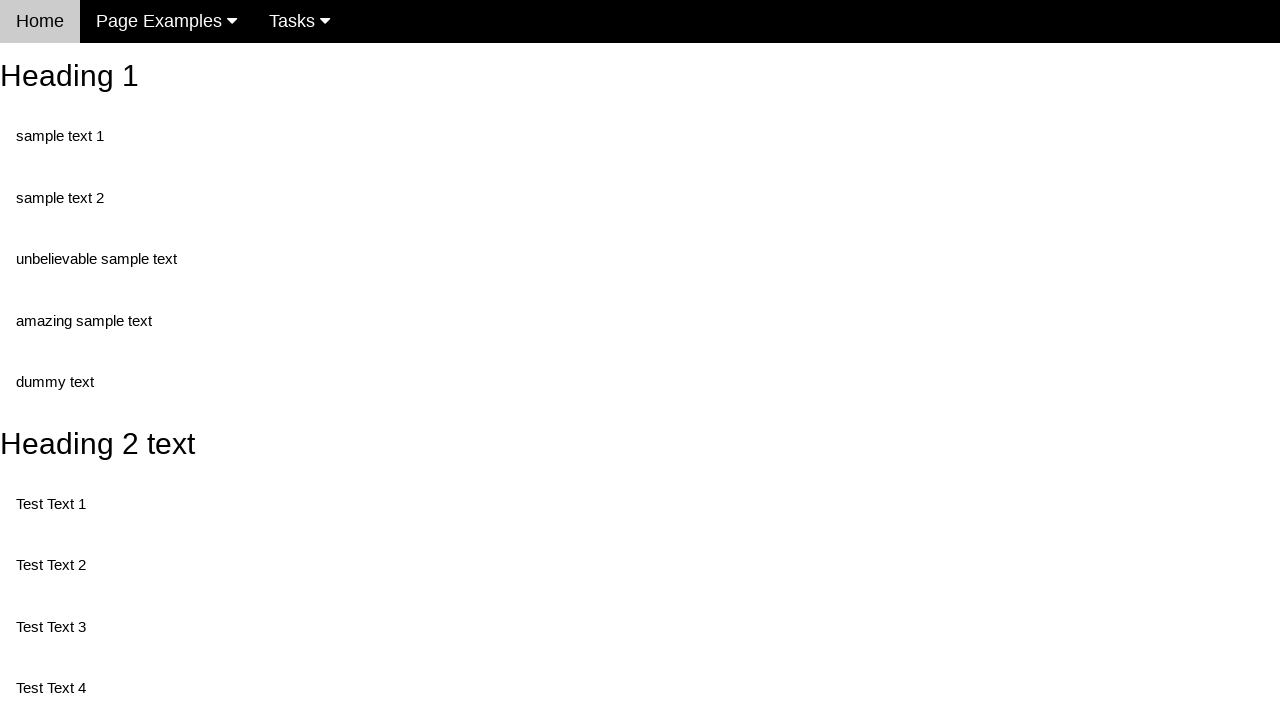

Located 'Test Text 3' element using XPath with id selector and selected first child
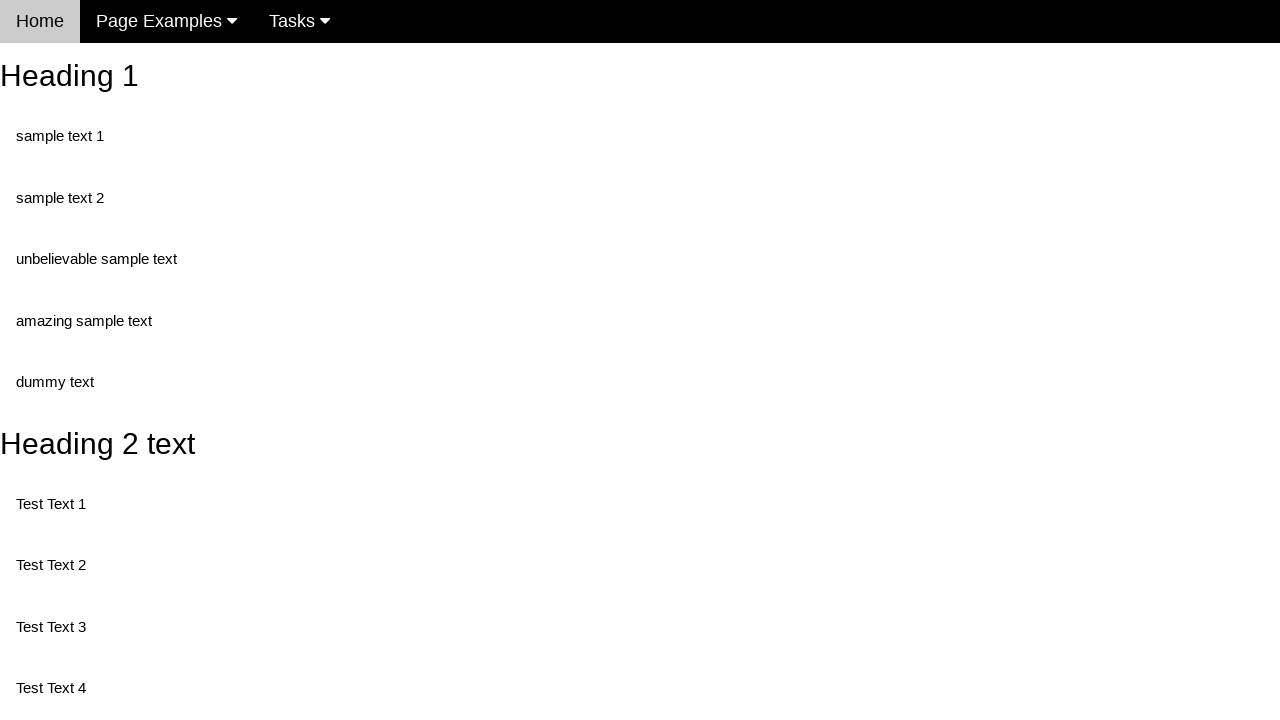

Test Text 3 element is ready
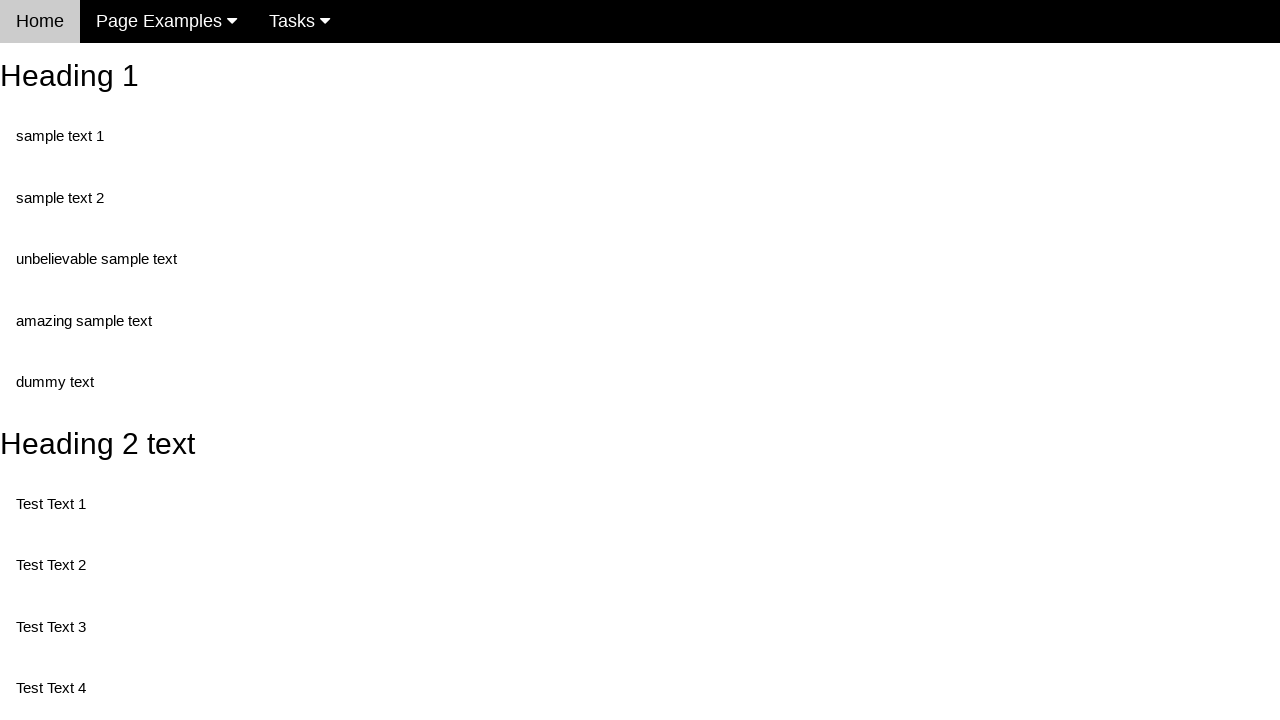

Located 'Test Text 4' element using XPath with exact text match
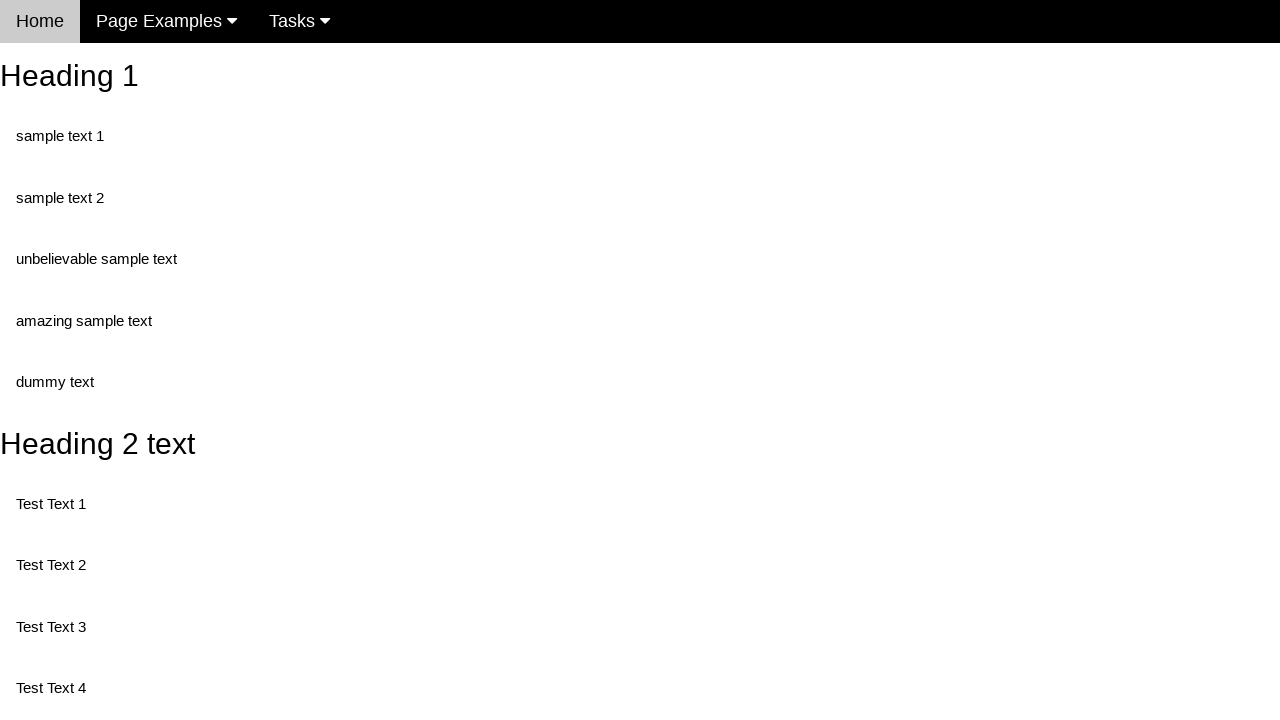

Test Text 4 element is ready
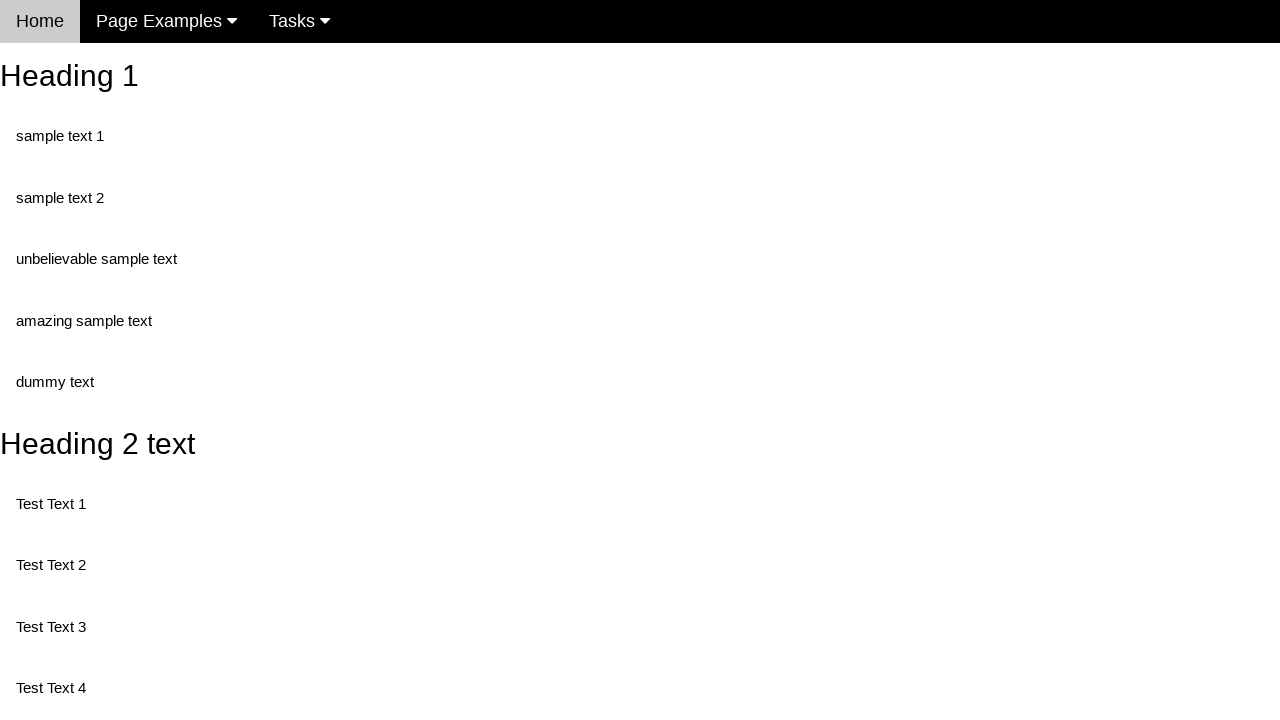

Located 'Test Text 5' element using XPath with class selector
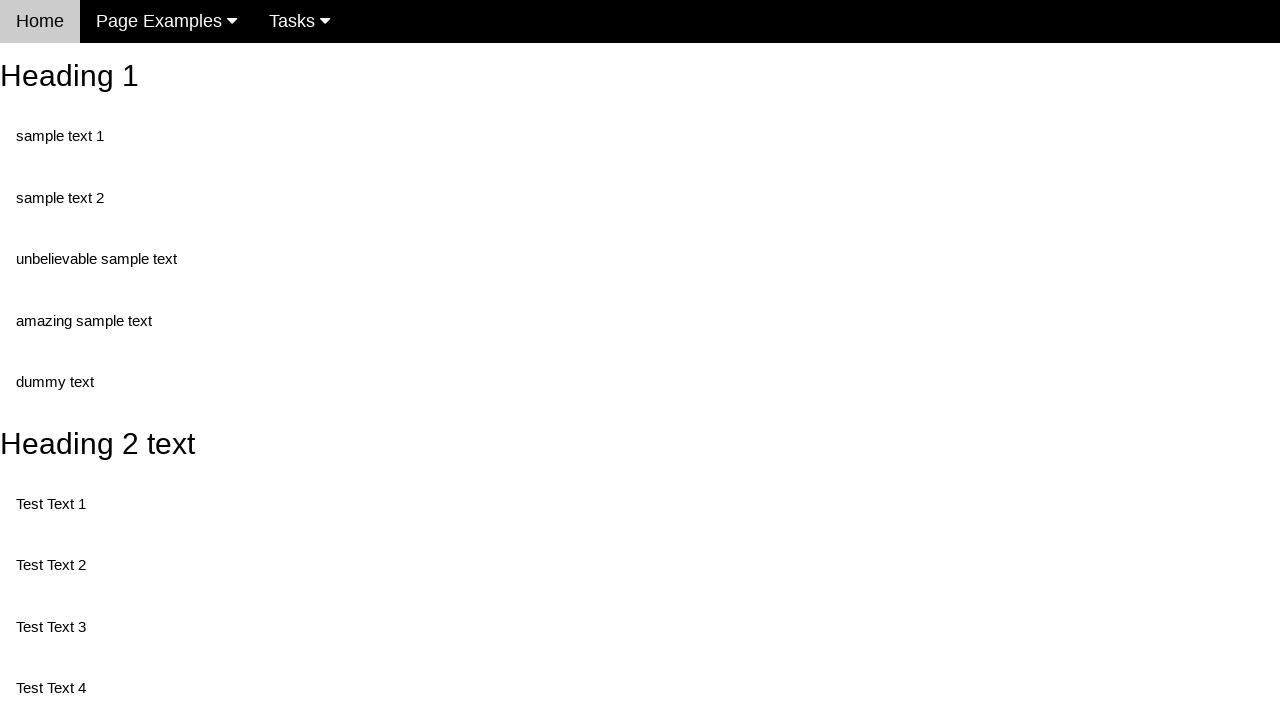

Test Text 5 element is ready
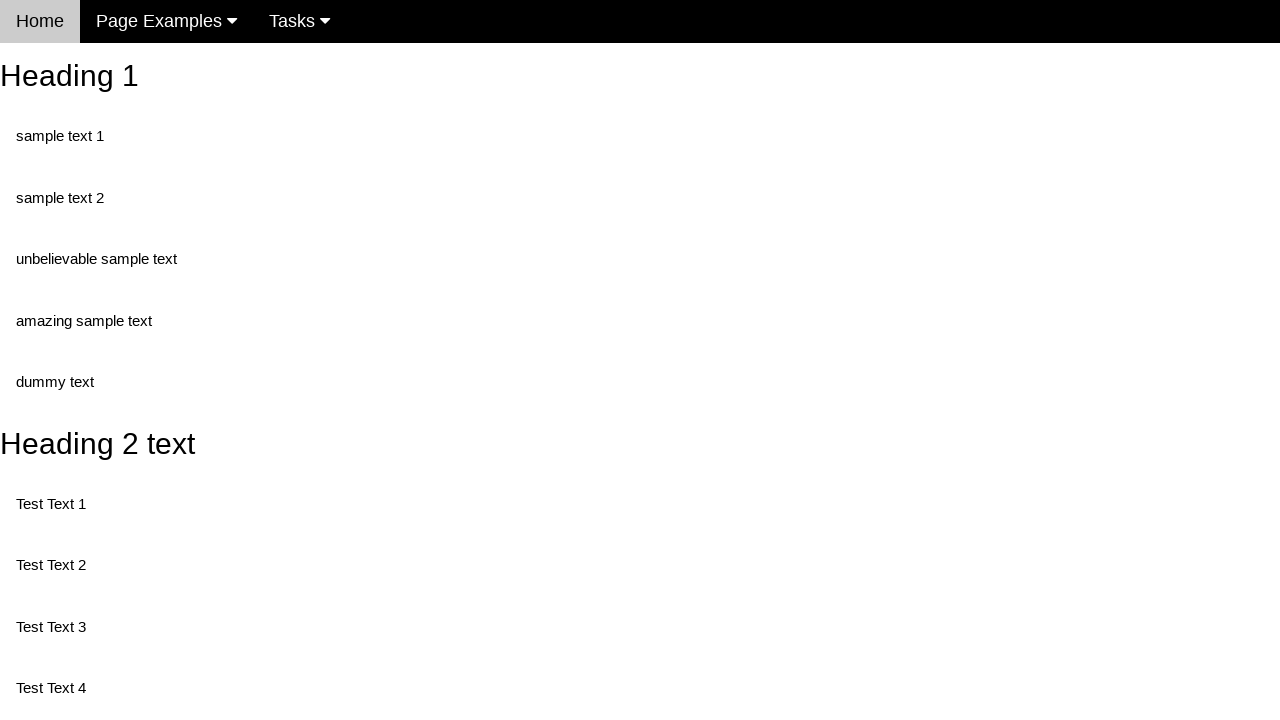

Located button 'This is also a button' using XPath with name selector
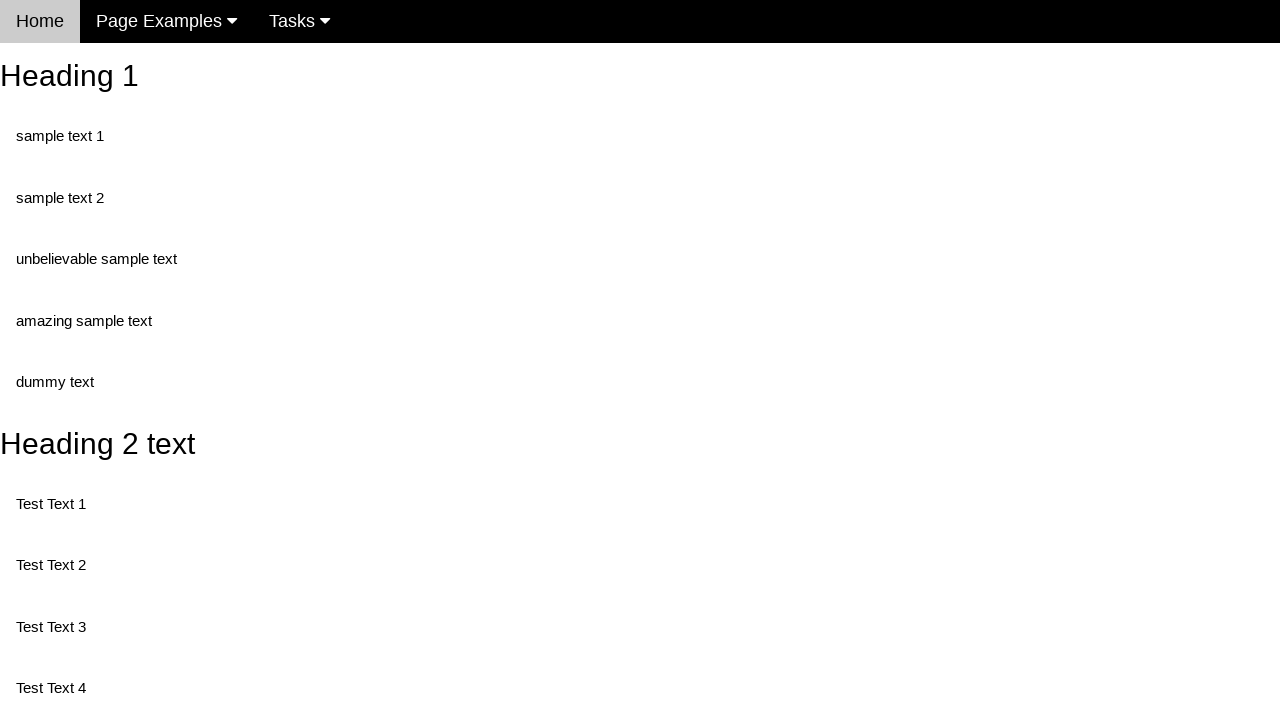

Button element is ready
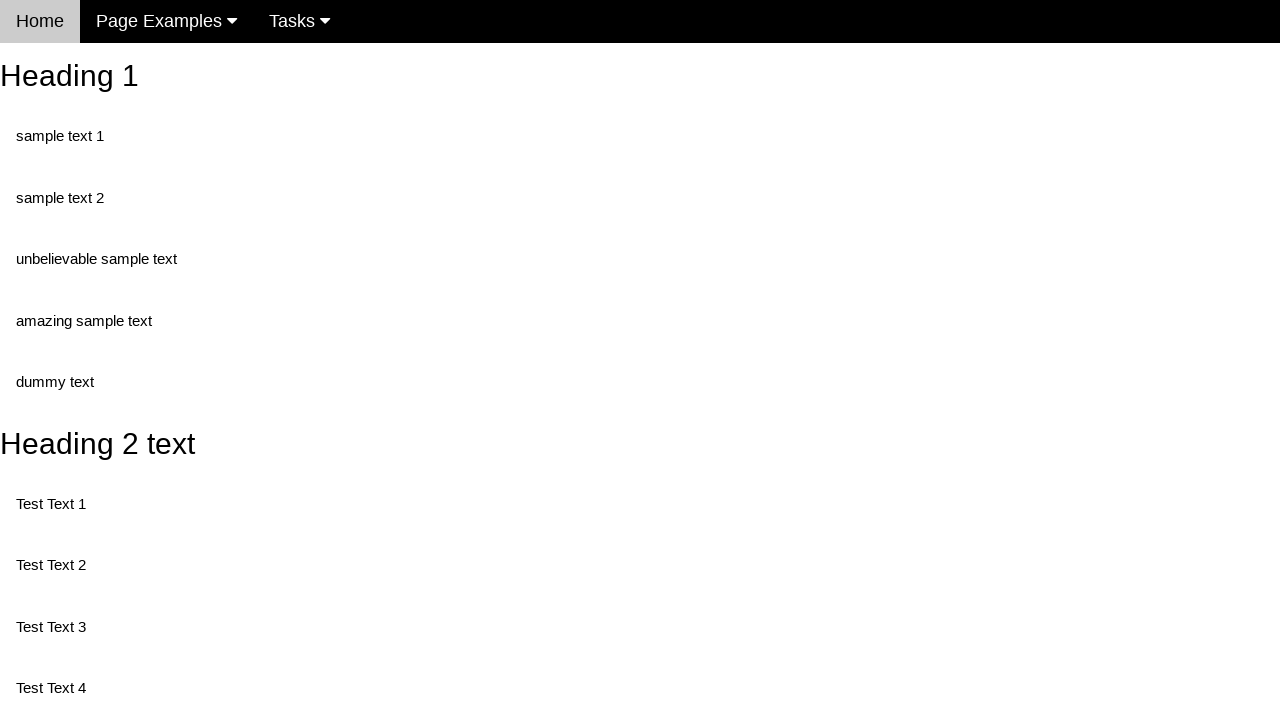

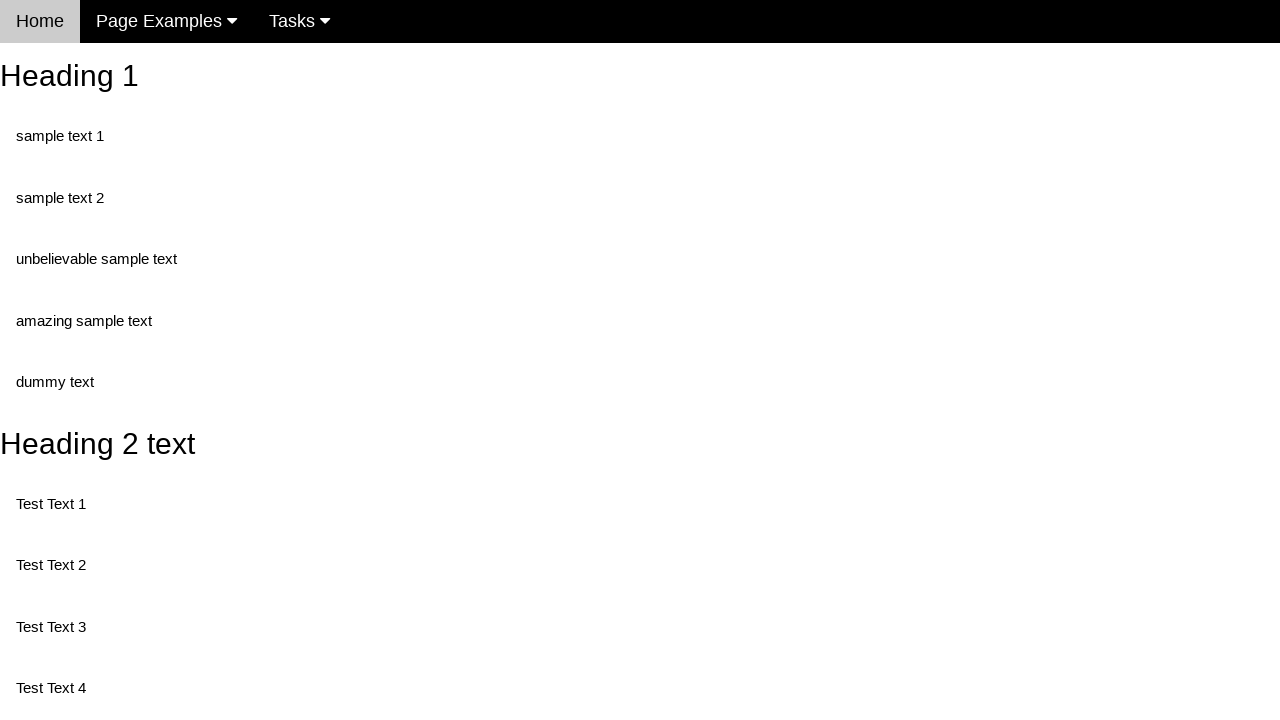